Tests click-and-hold interaction by pressing and holding on a circle element for a few seconds, then releasing it to trigger the hold functionality on the page.

Starting URL: https://www.kirupa.com/html5/press_and_hold.htm

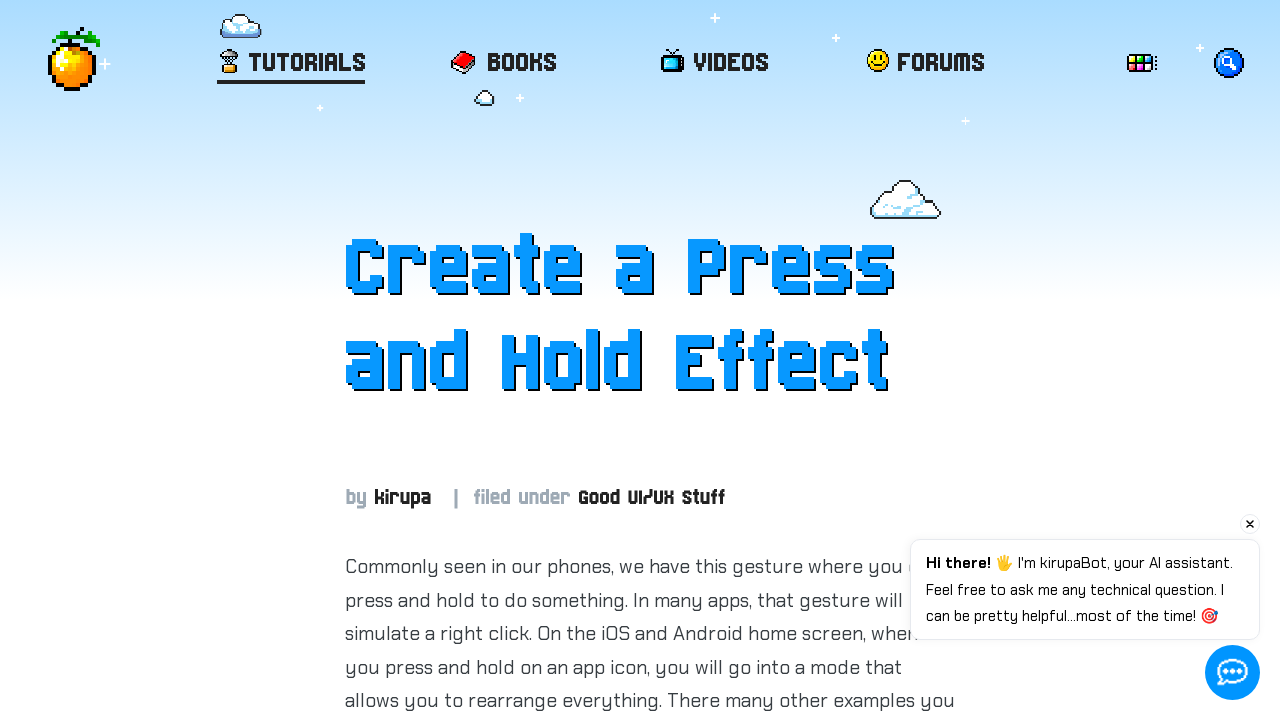

Located the circle element with ID 'item'
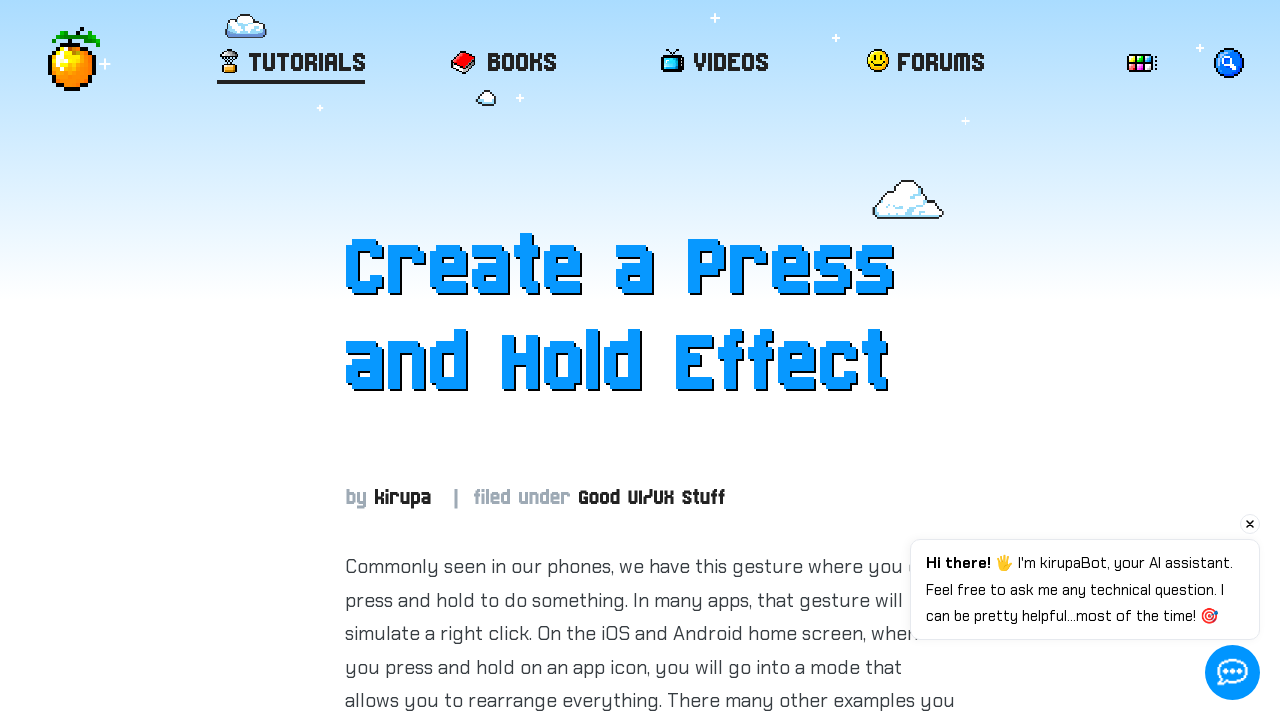

Circle element became visible
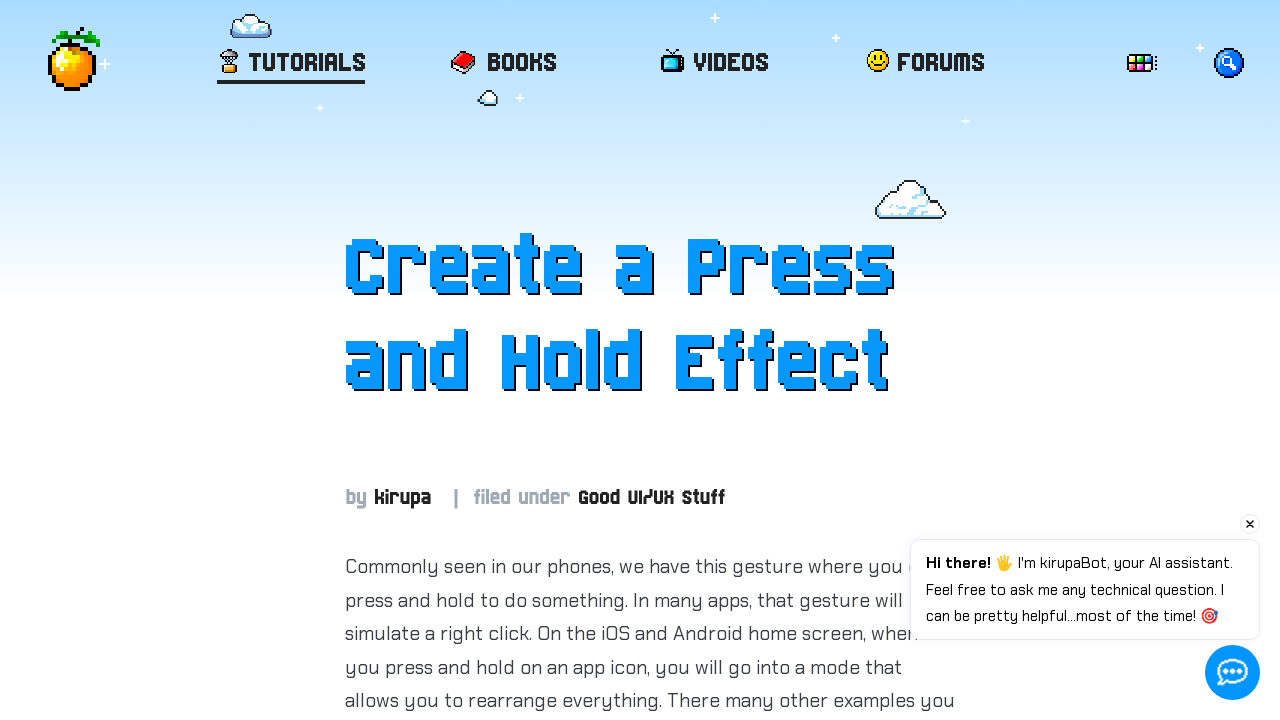

Hovered over the circle element at (650, 361) on #item
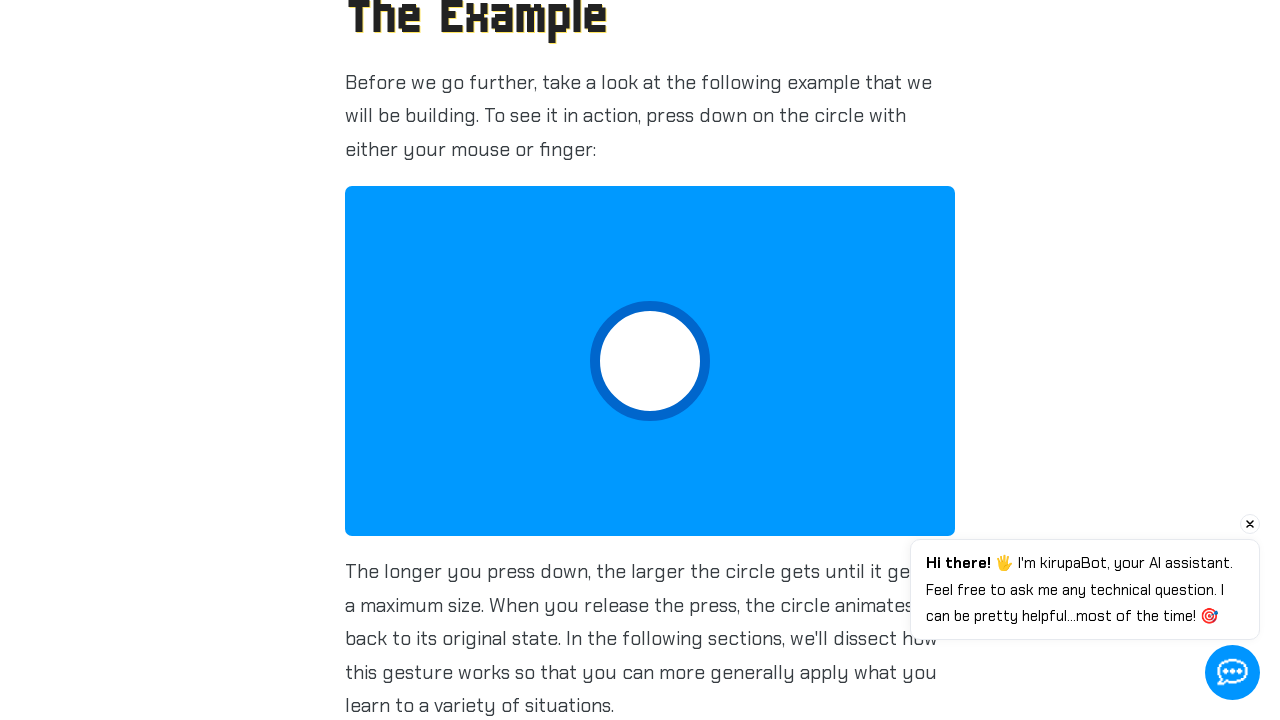

Pressed down on the circle element to start hold at (650, 361)
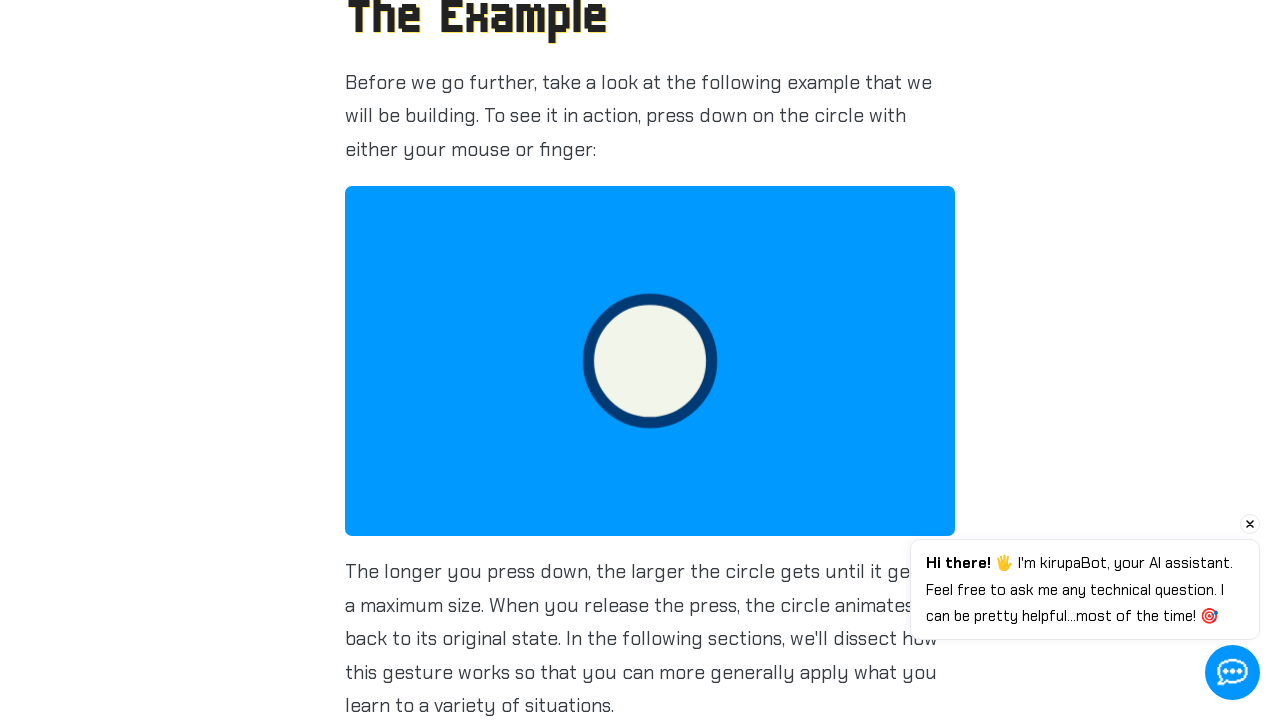

Held the mouse button down for 3 seconds
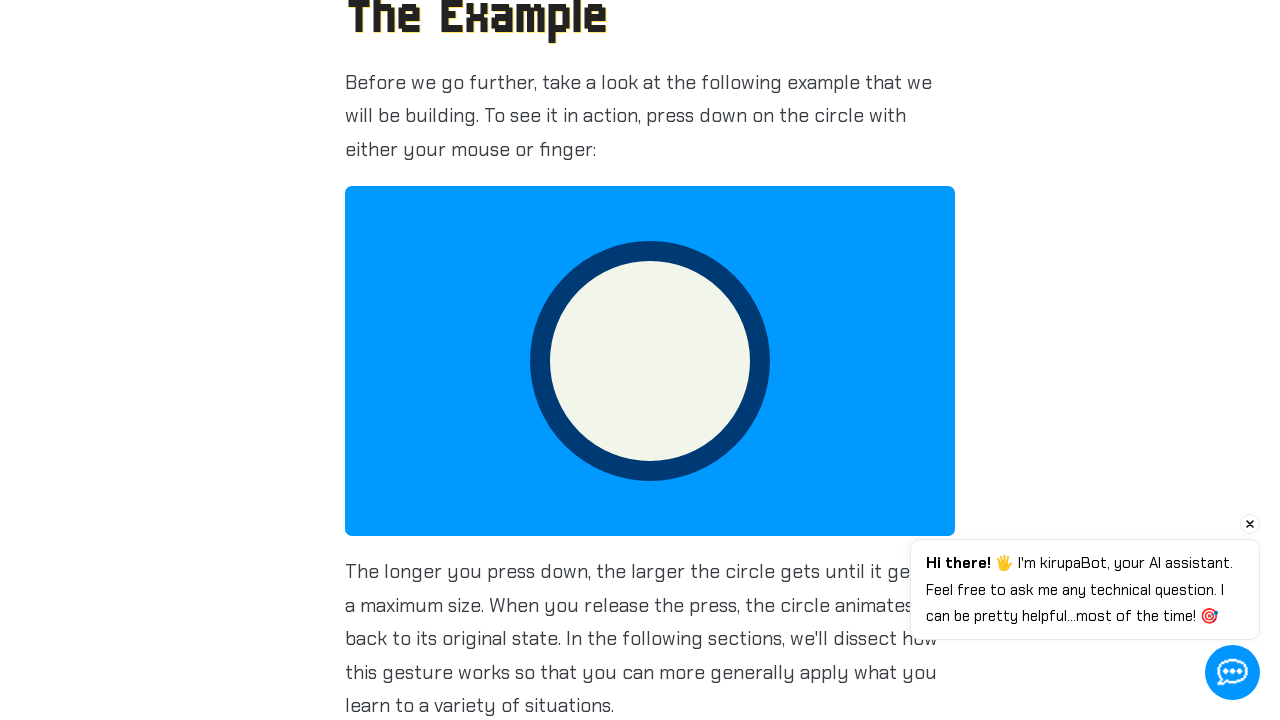

Released the mouse button to trigger hold functionality at (650, 361)
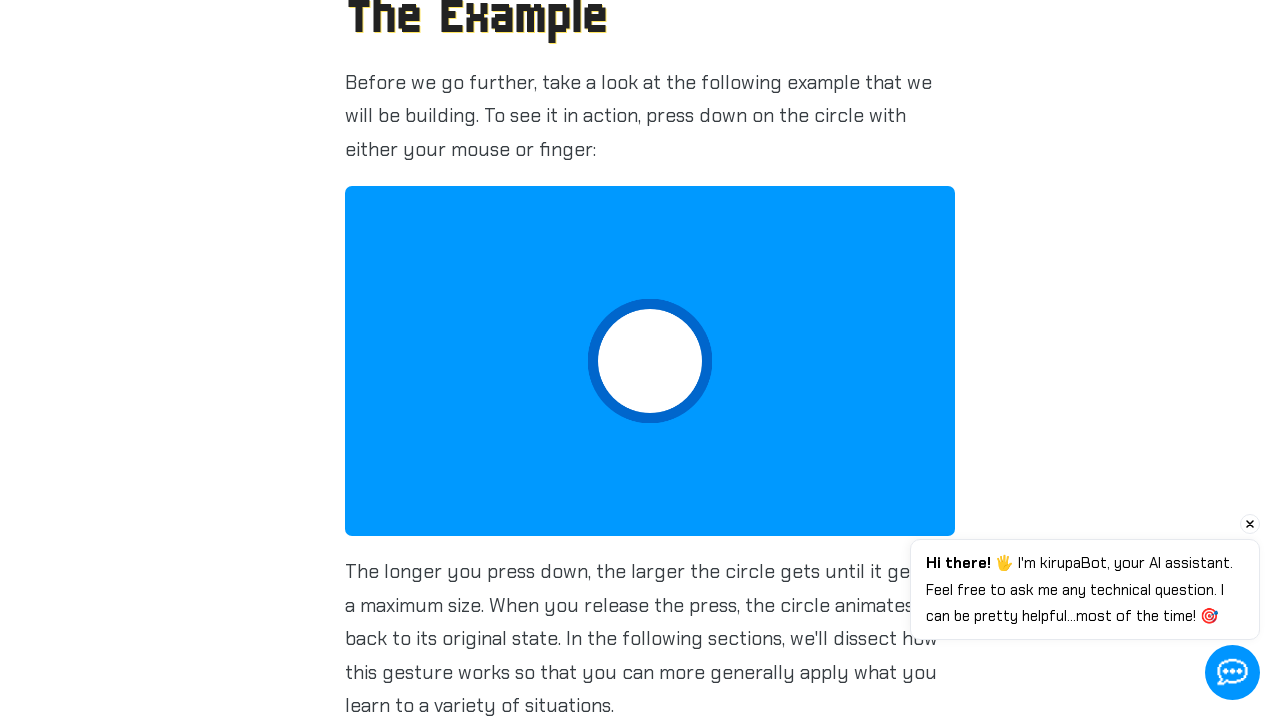

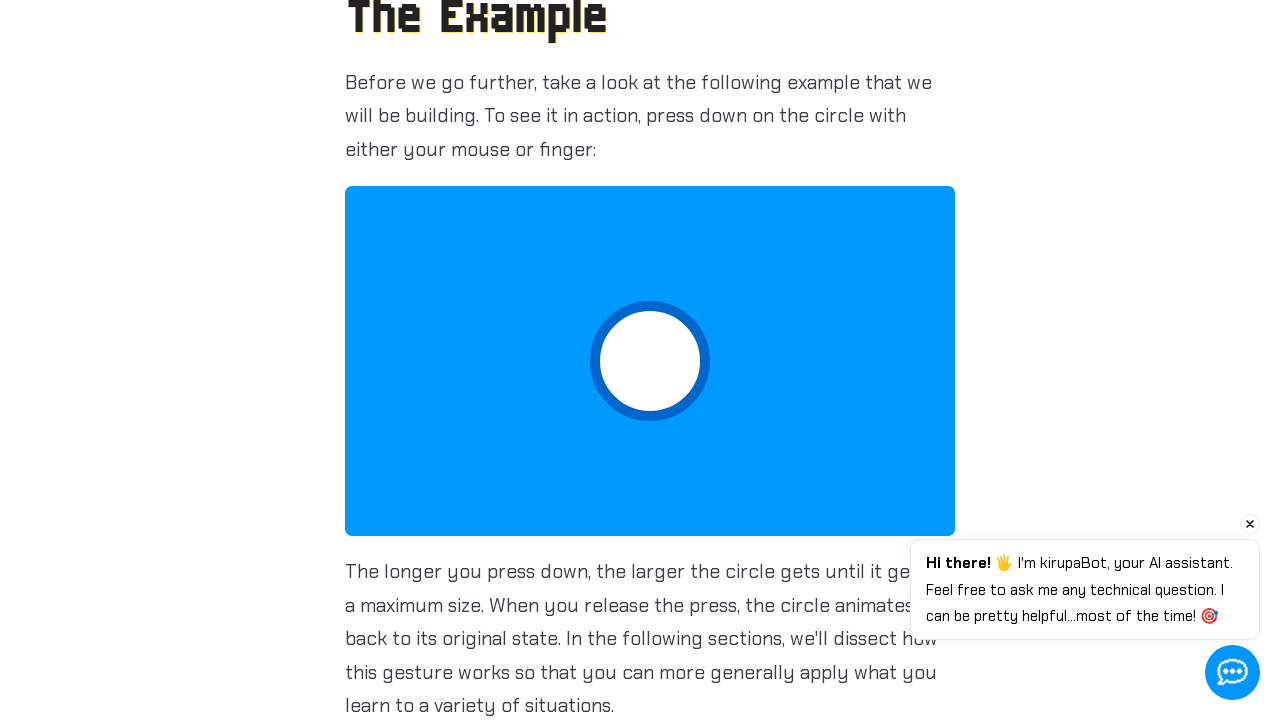